Tests JavaScript prompt alert functionality by navigating to the prompt alert tab, triggering an alert, entering a name in the prompt, and accepting it.

Starting URL: https://demo.automationtesting.in/Alerts.html

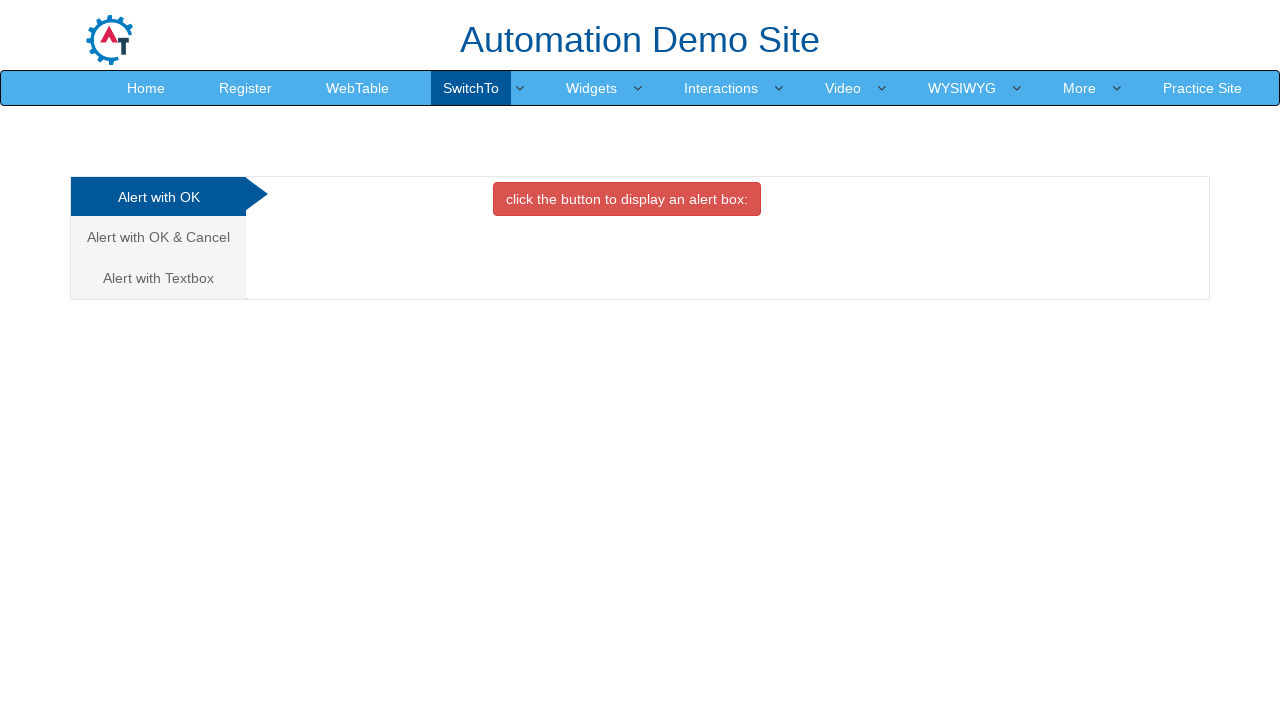

Clicked on the third tab (Alert with Text Box / Prompt) at (160, 278) on xpath=//ul[@class='nav nav-tabs nav-stacked']/li[3]
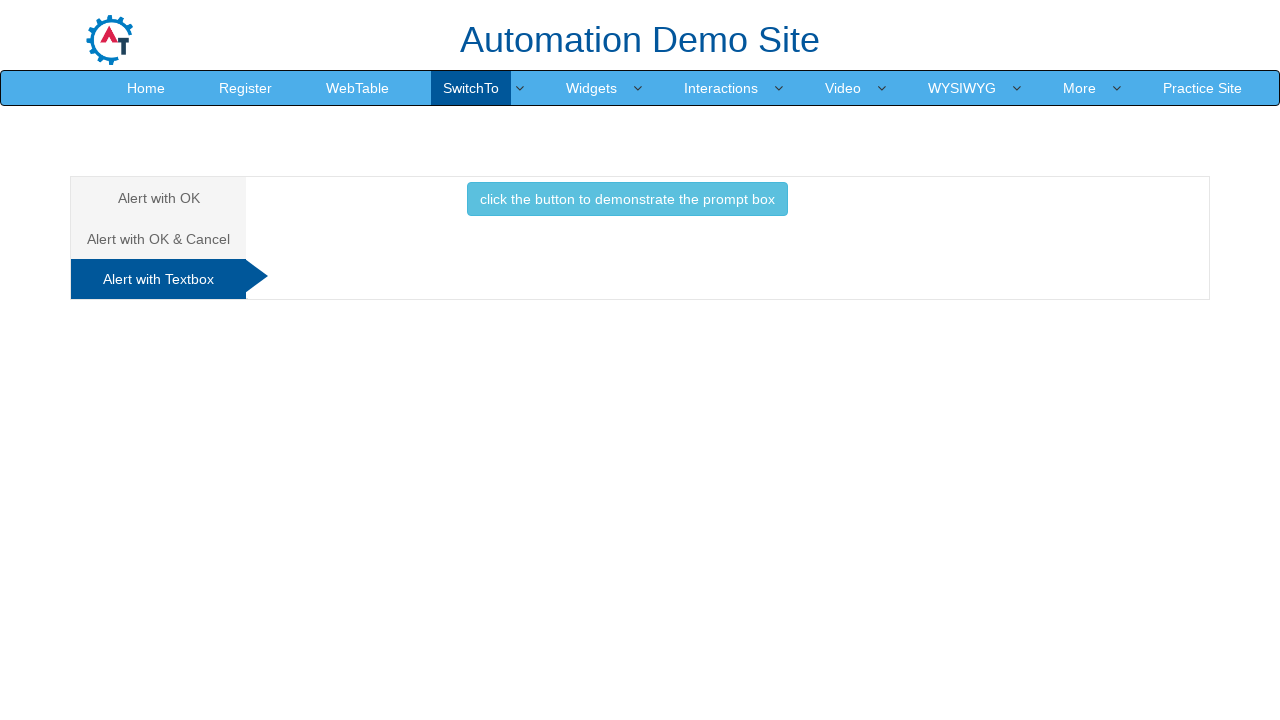

Waited 1000ms for tab content to be ready
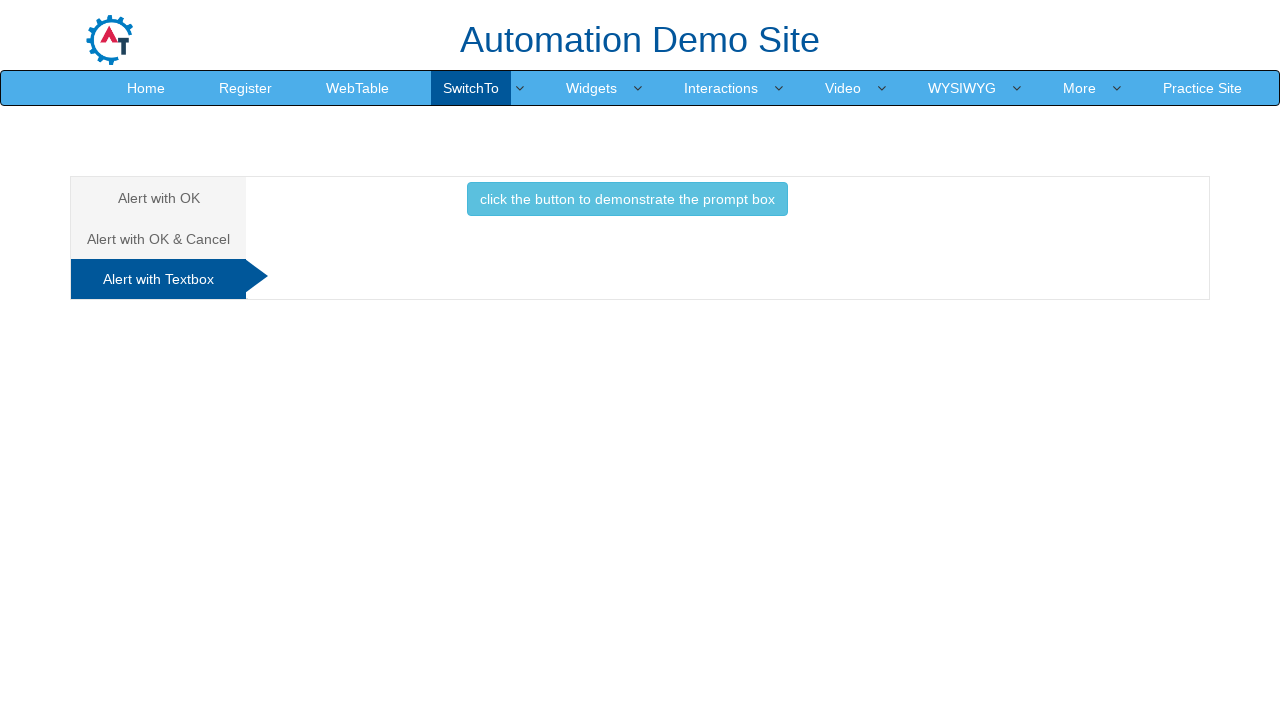

Set up dialog handler to accept prompt with 'Rajesh'
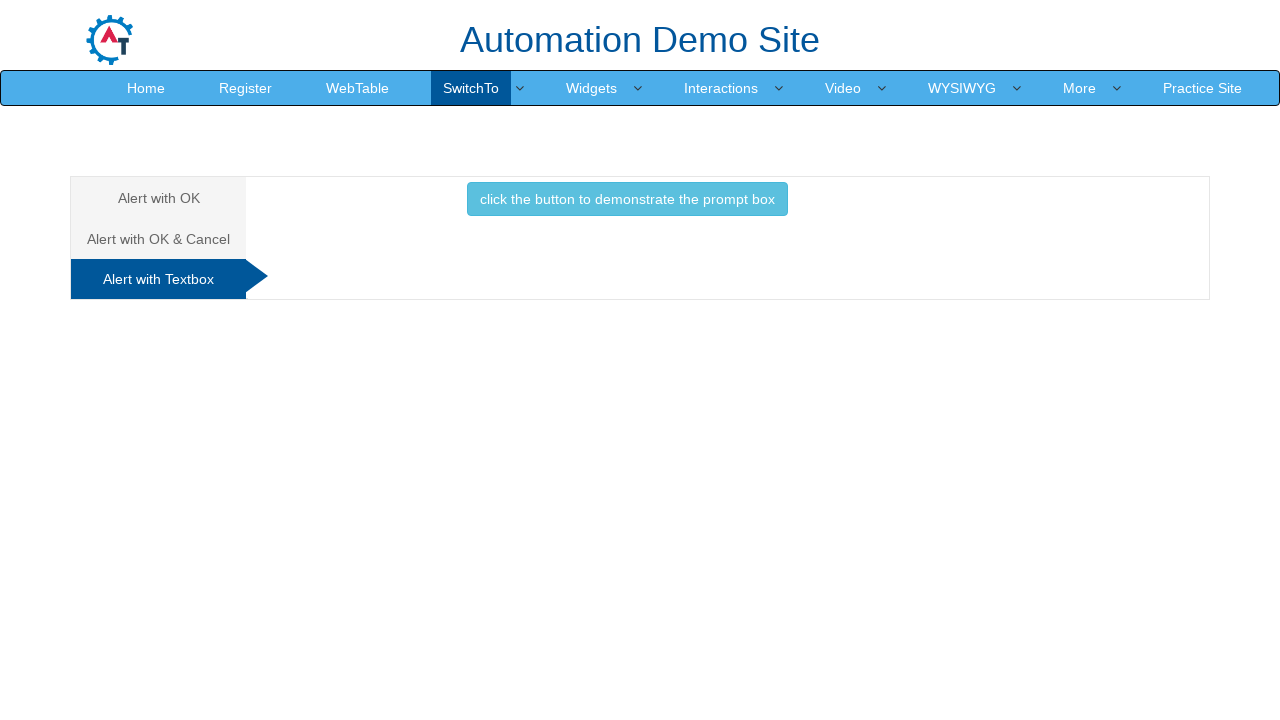

Clicked button to trigger the prompt alert and accepted with 'Rajesh' at (627, 199) on xpath=//button[@class='btn btn-info']
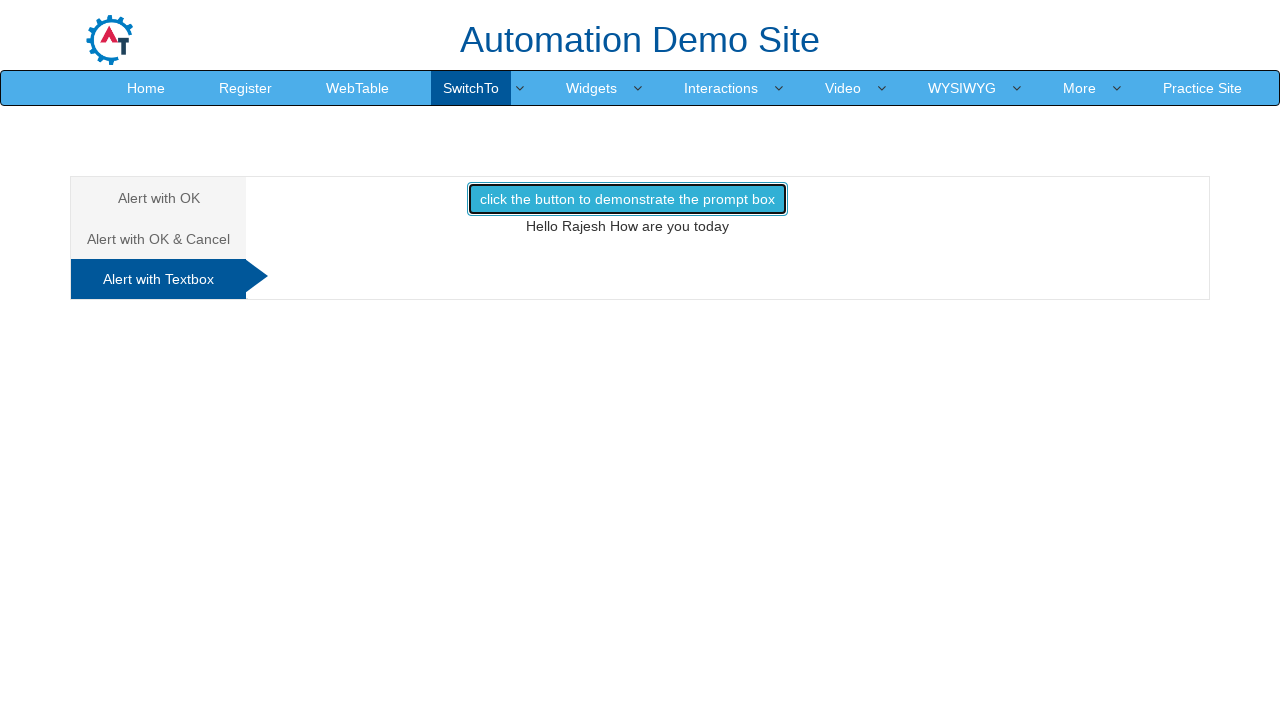

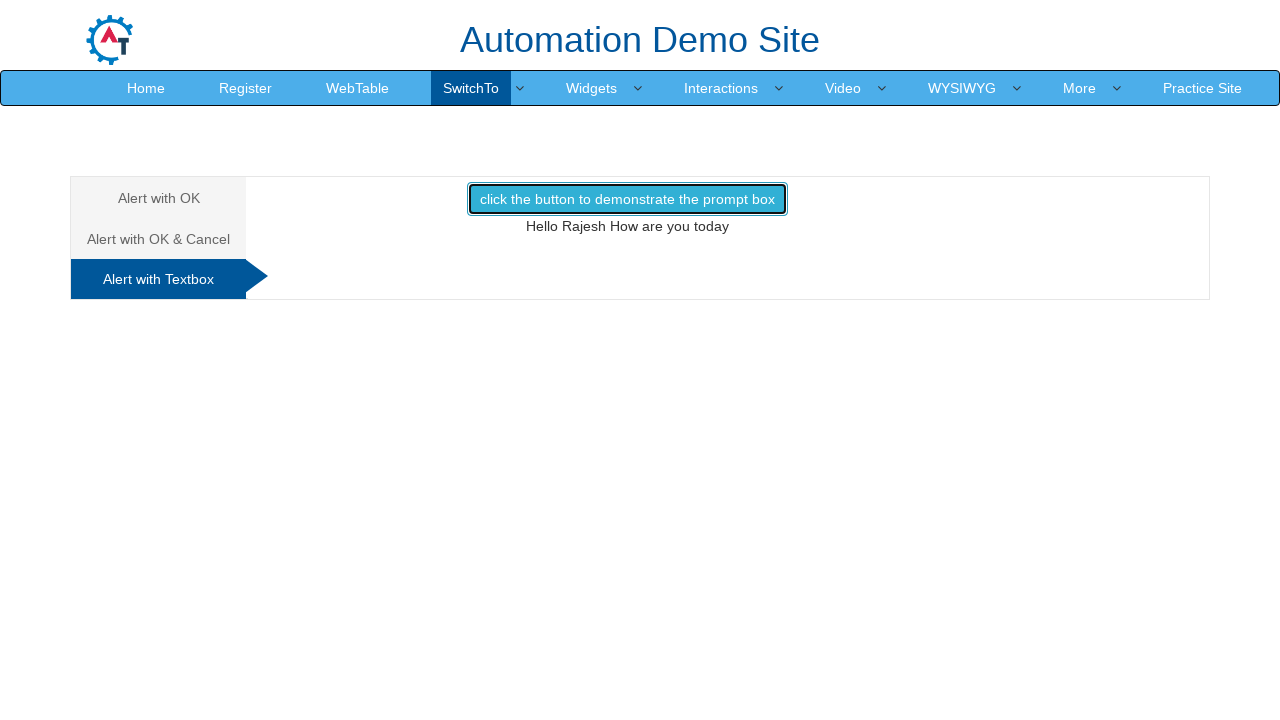